Tests dropdown selection functionality on a flight booking form by selecting different departure cities

Starting URL: https://blazedemo.com/

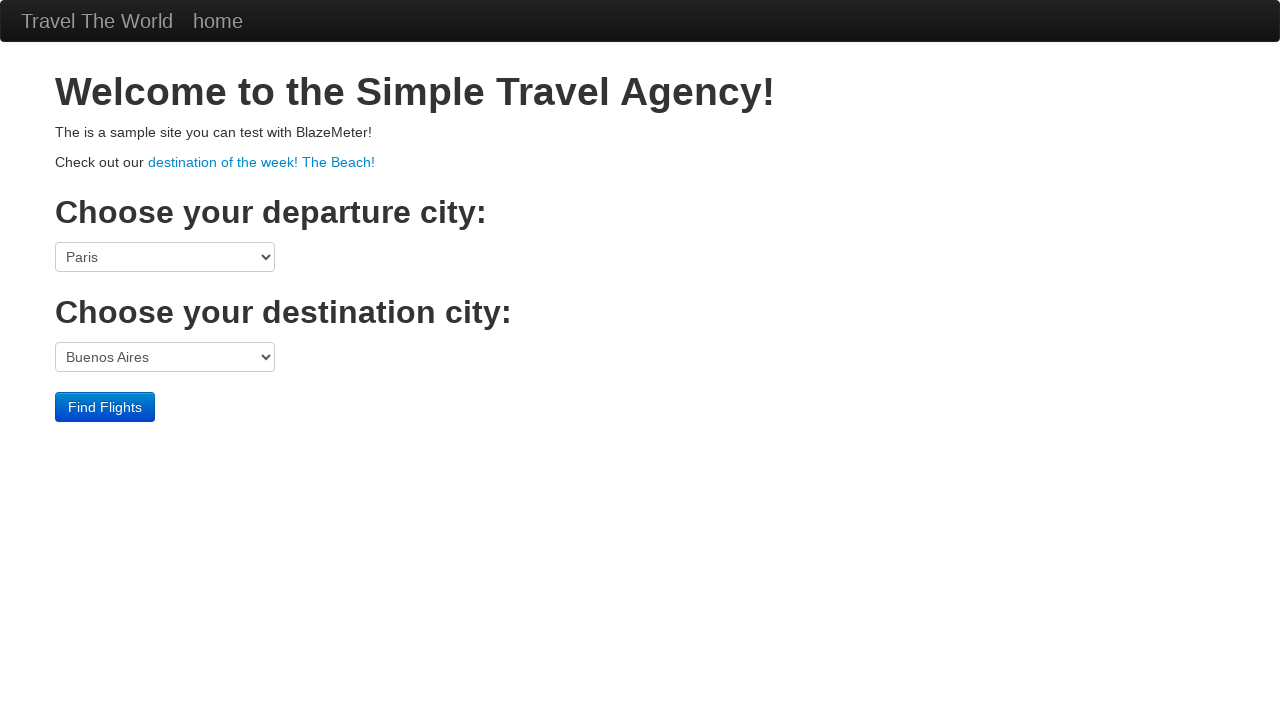

Located departure city dropdown element
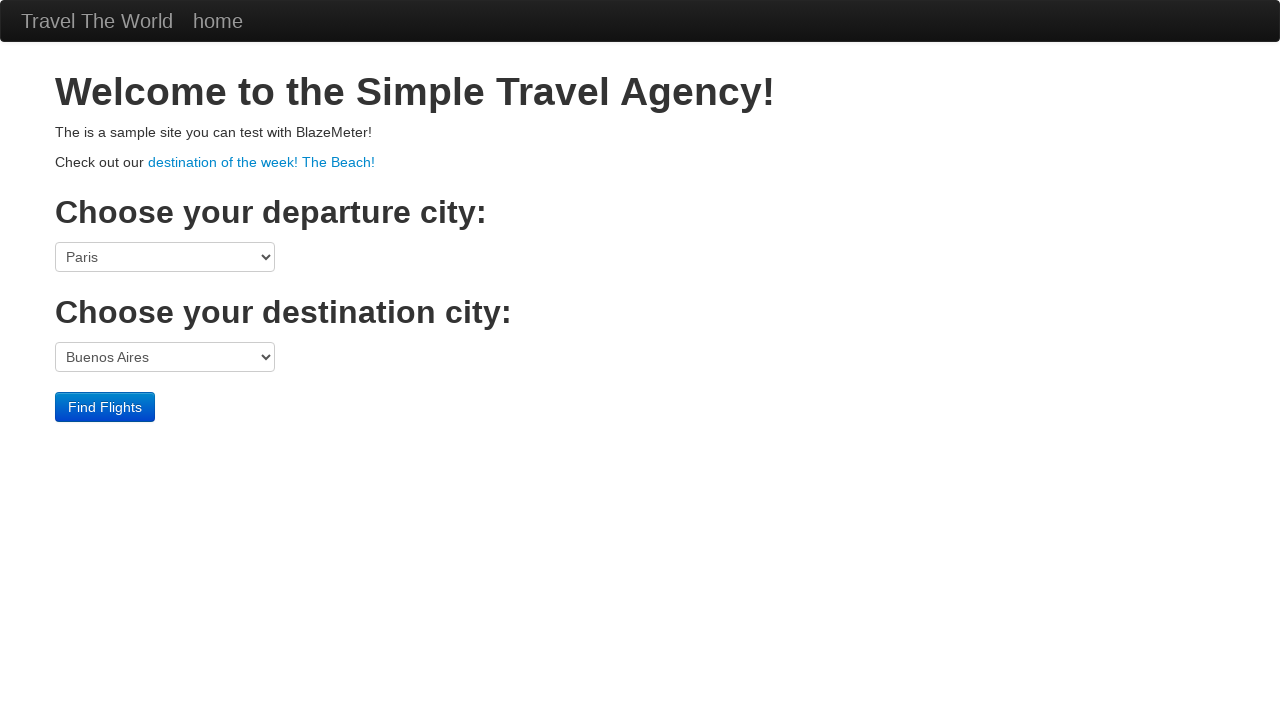

Selected San Diego as departure city on select[name='fromPort']
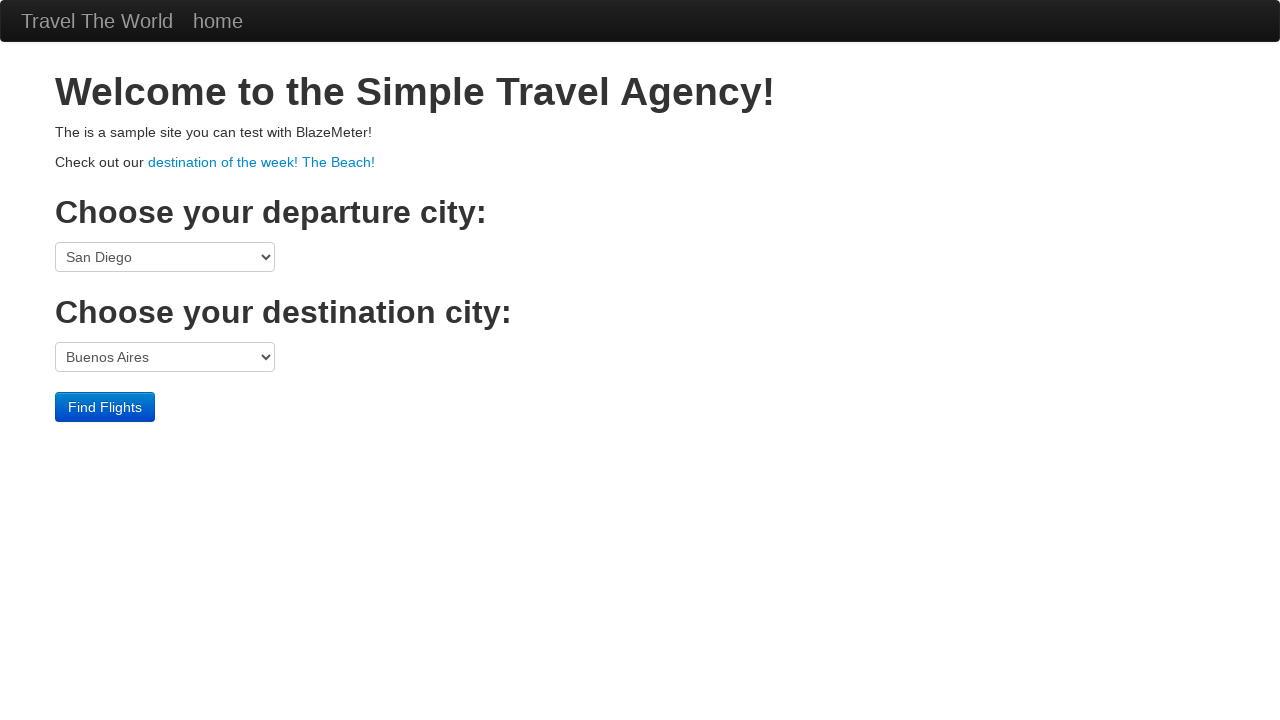

Selected Paris as departure city on select[name='fromPort']
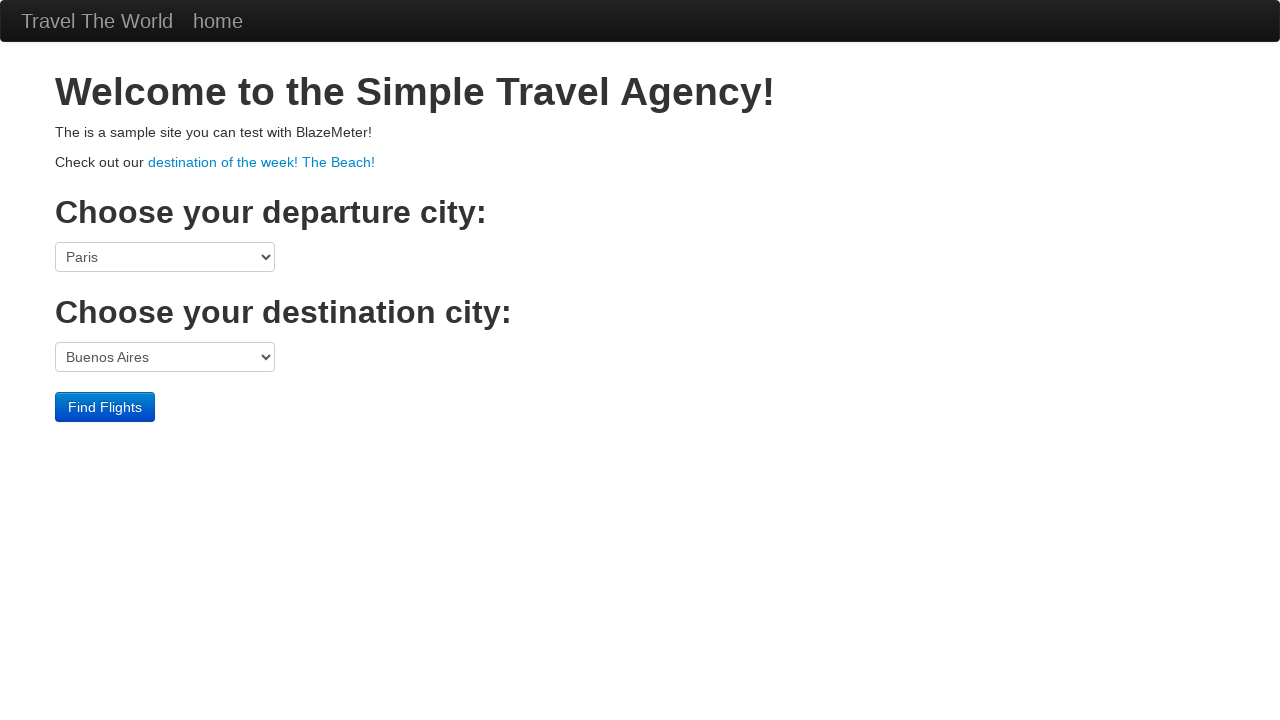

Selected Mexico City as departure city on select[name='fromPort']
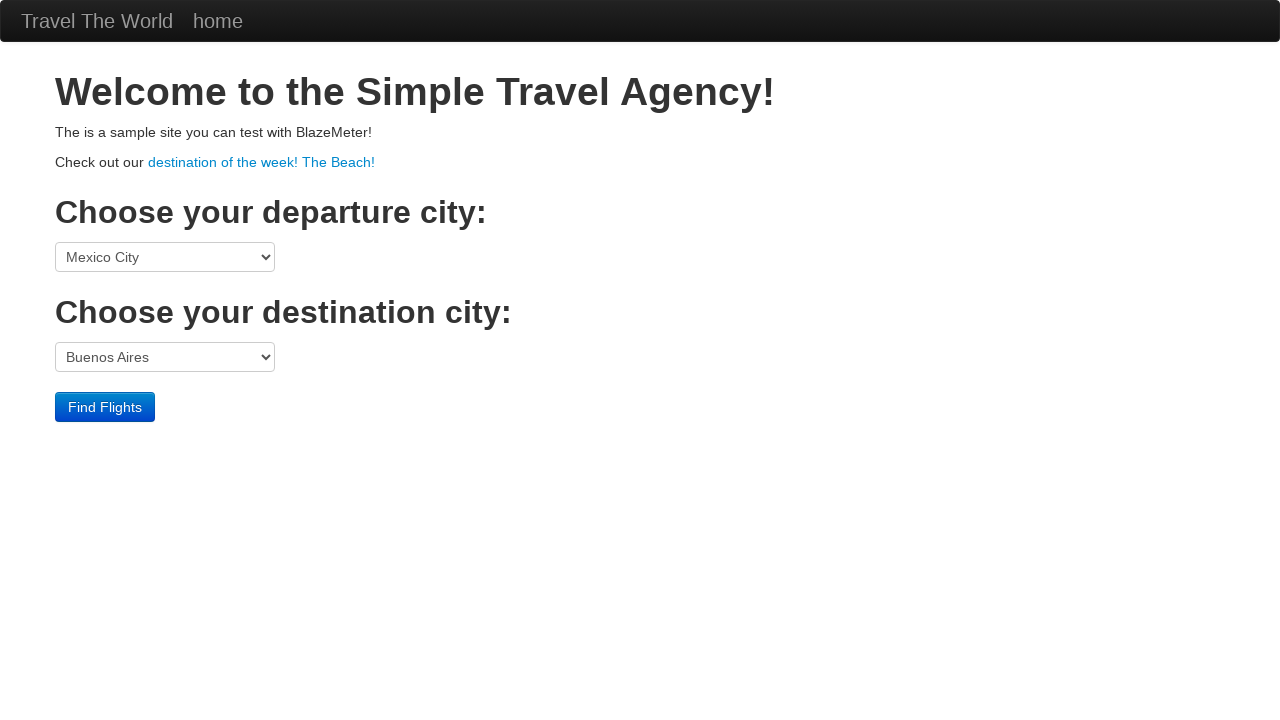

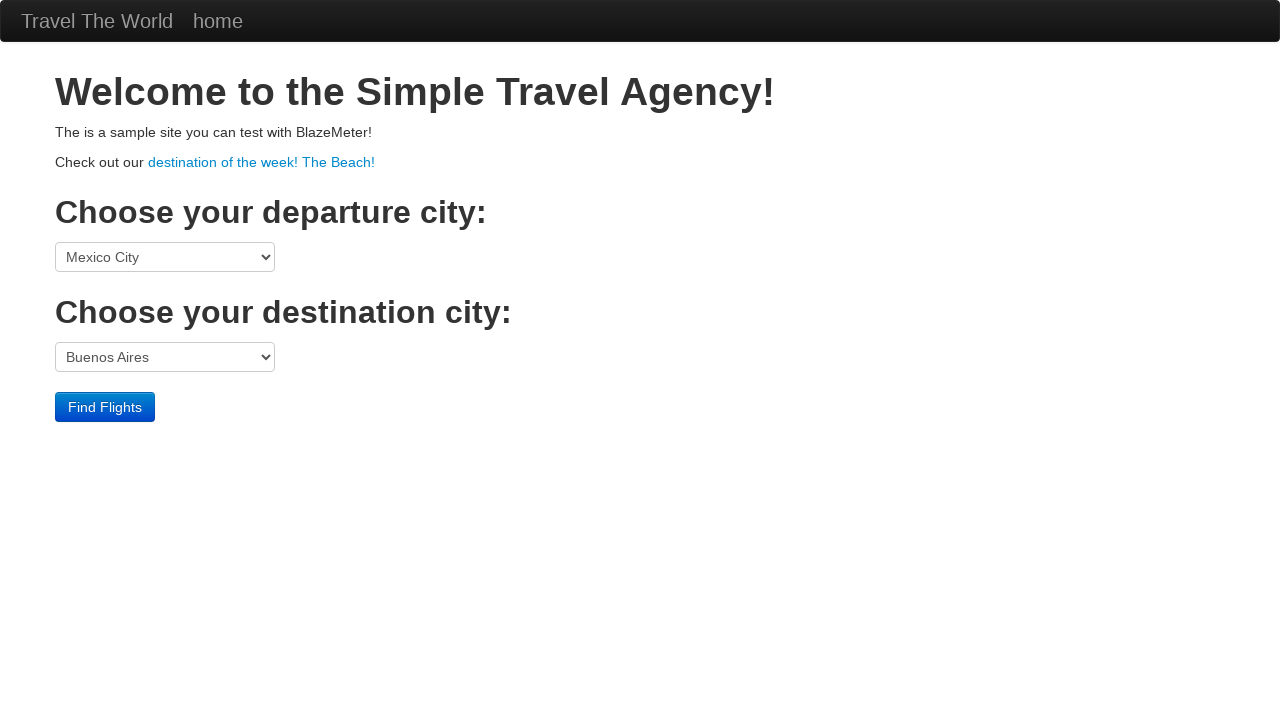